Tests opening multiple new tabs by clicking the New Tab button repeatedly

Starting URL: https://testautomationpractice.blogspot.com/

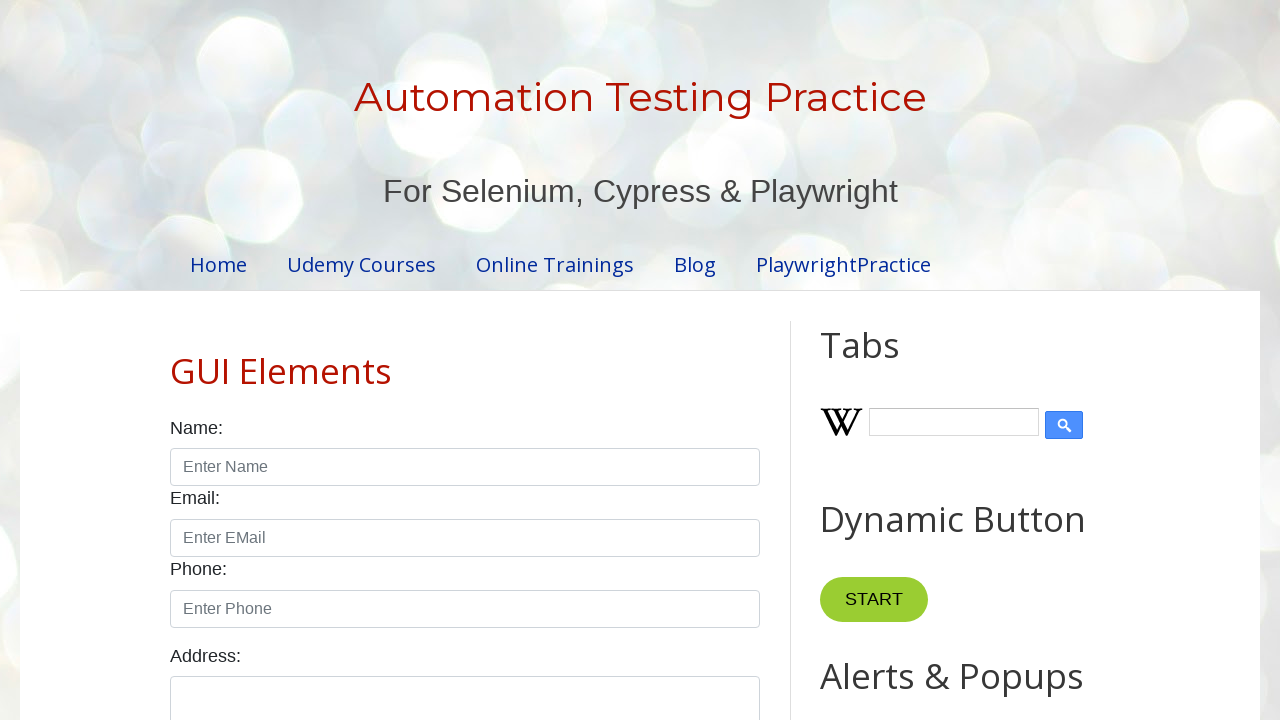

Clicked New Tab button (iteration 1 of 15) at (880, 361) on button:has-text('New Tab')
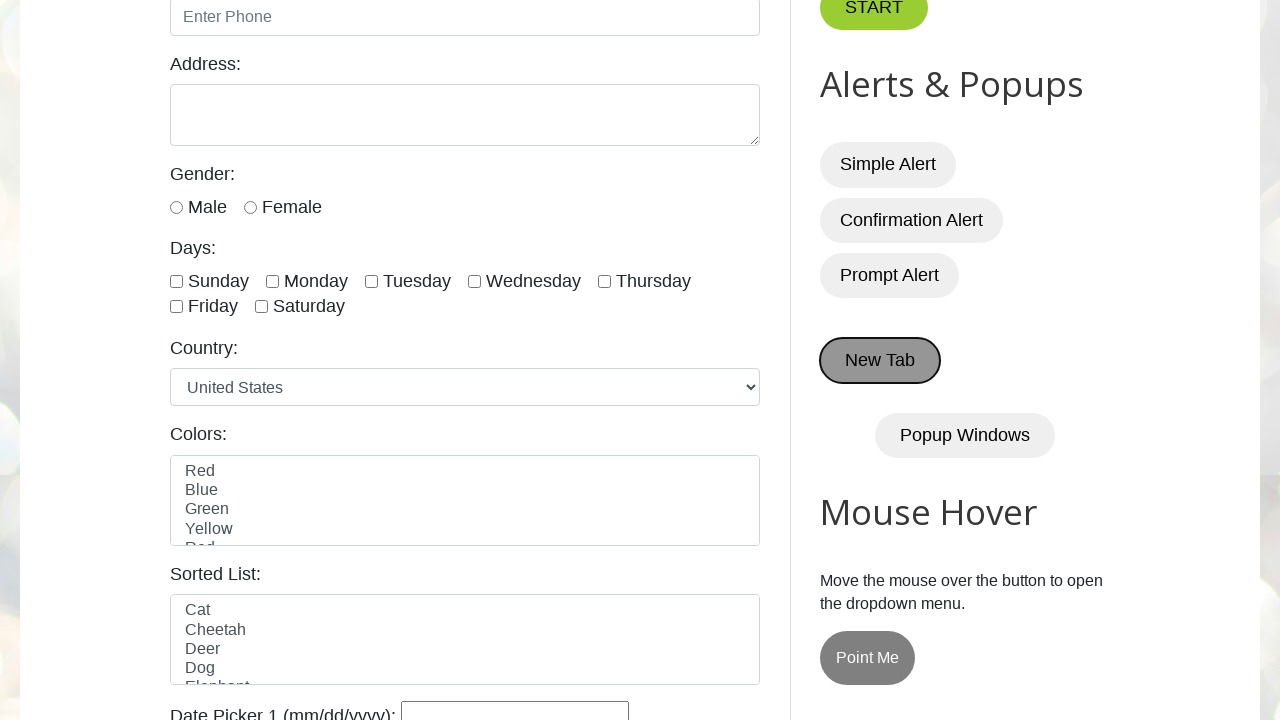

Clicked New Tab button (iteration 2 of 15) at (880, 361) on button:has-text('New Tab')
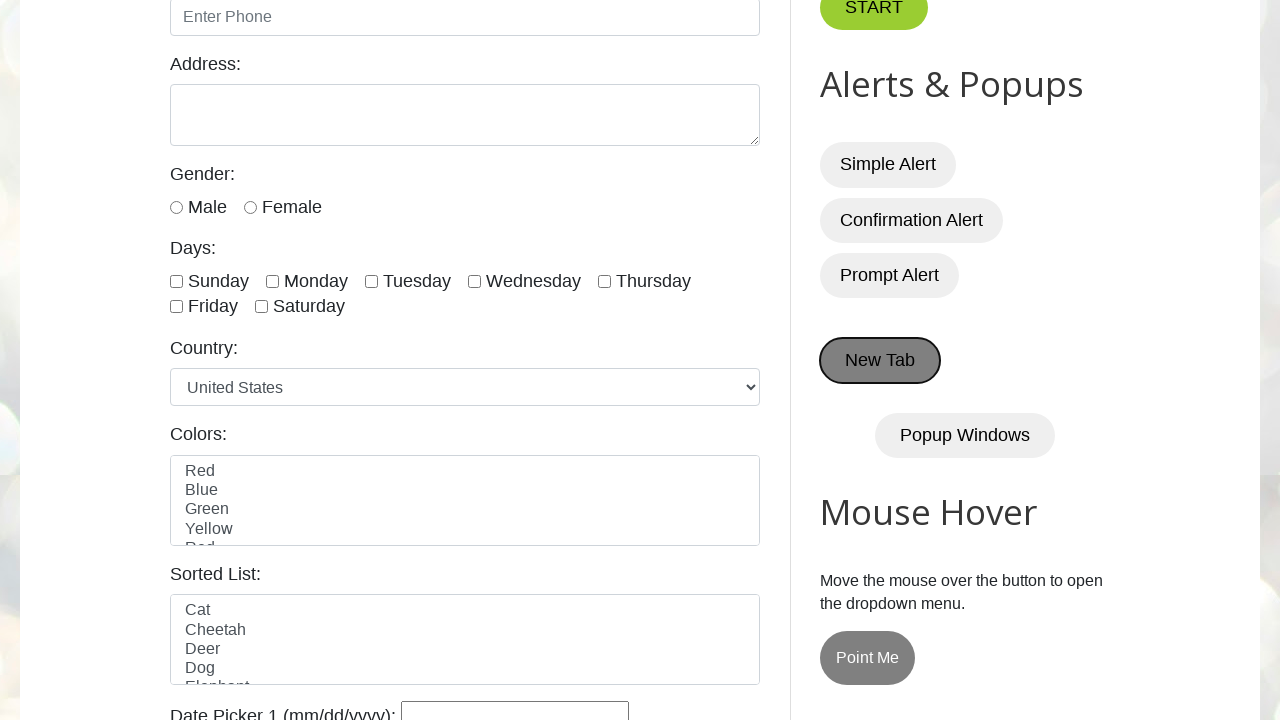

Clicked New Tab button (iteration 3 of 15) at (880, 361) on button:has-text('New Tab')
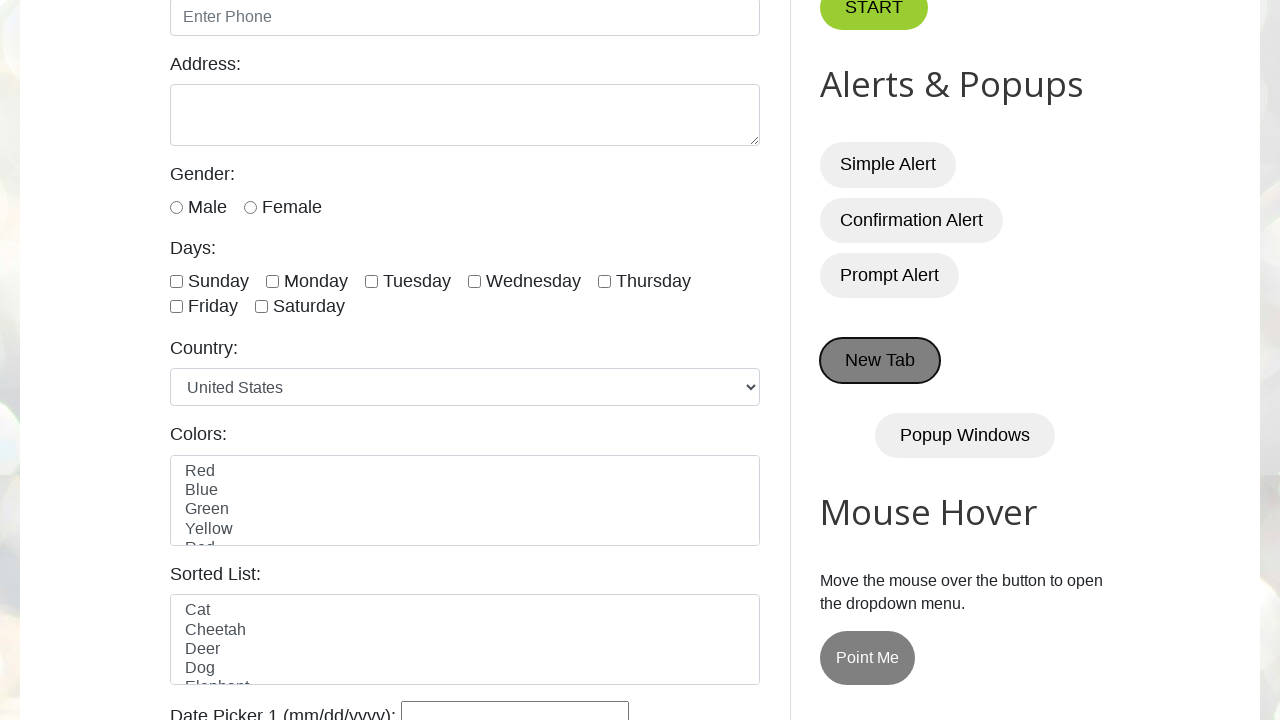

Clicked New Tab button (iteration 4 of 15) at (880, 361) on button:has-text('New Tab')
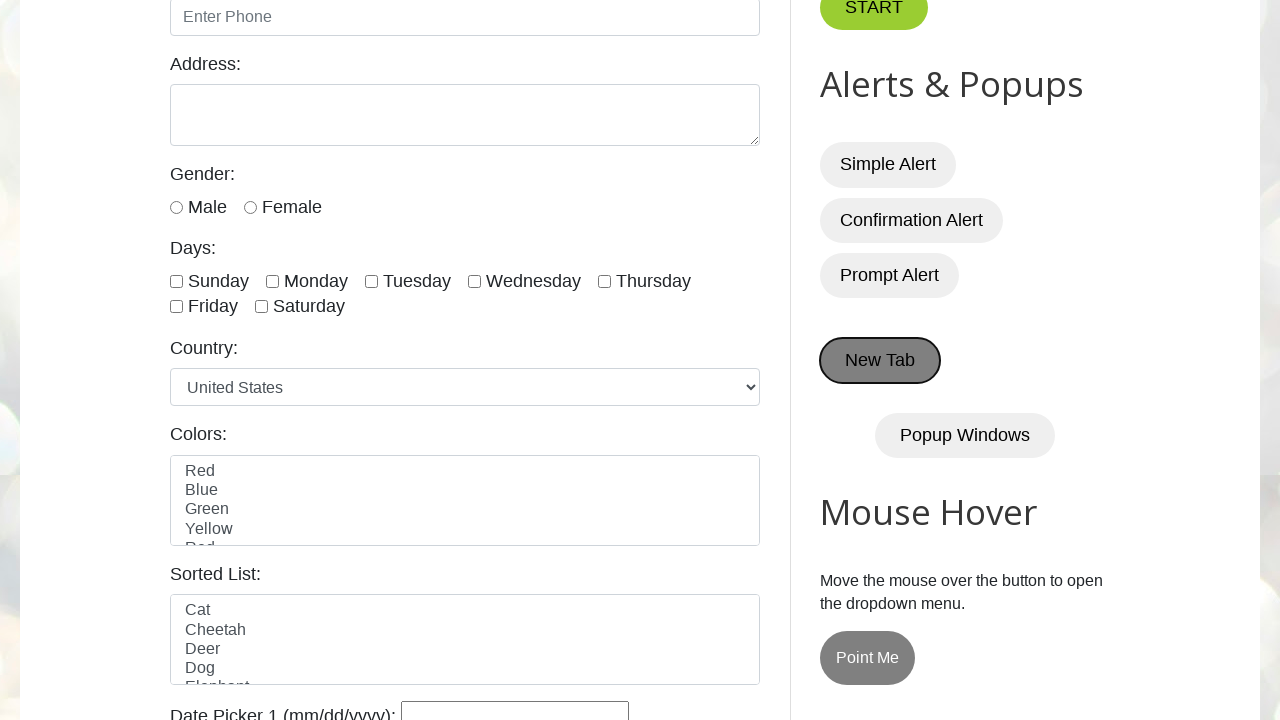

Clicked New Tab button (iteration 5 of 15) at (880, 361) on button:has-text('New Tab')
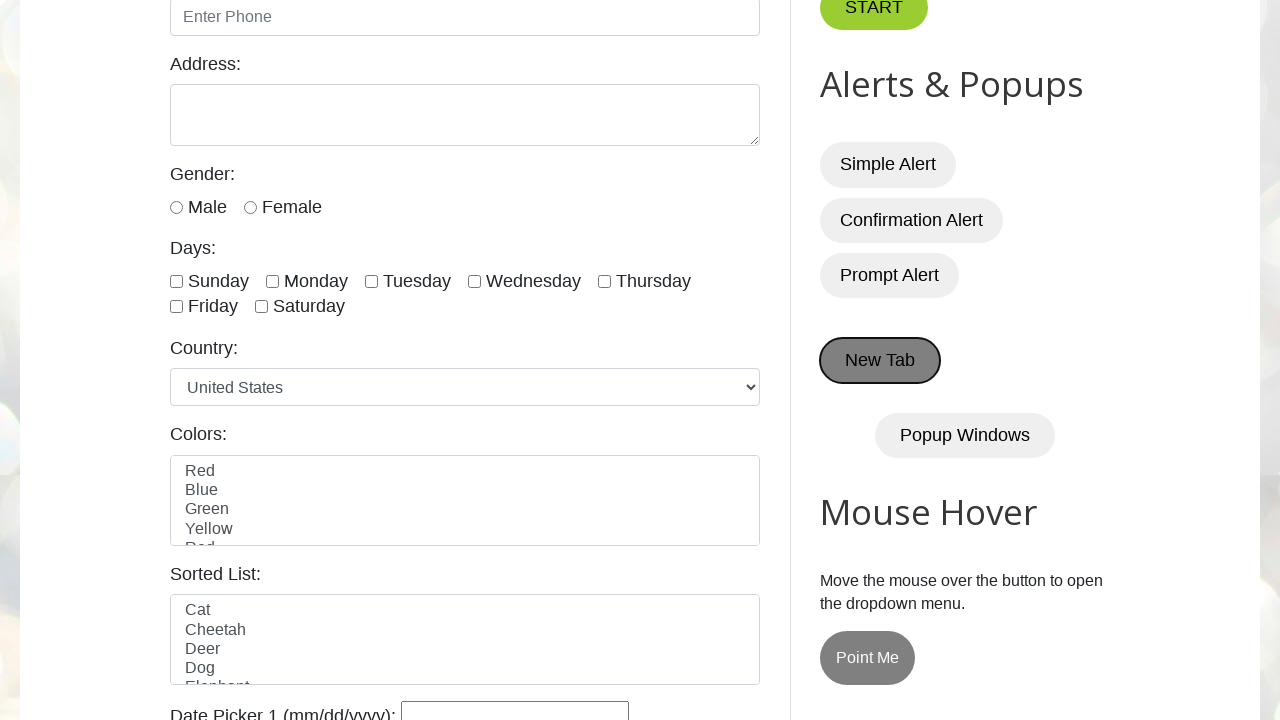

Clicked New Tab button (iteration 6 of 15) at (880, 361) on button:has-text('New Tab')
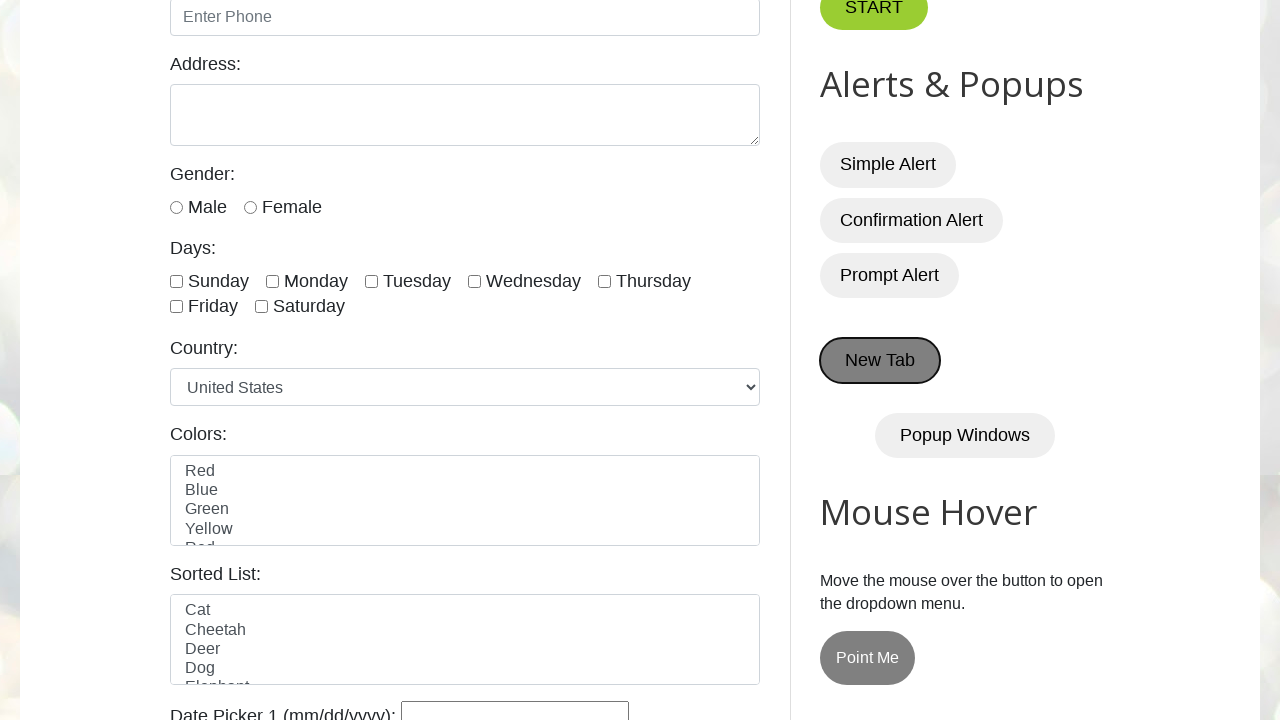

Clicked New Tab button (iteration 7 of 15) at (880, 361) on button:has-text('New Tab')
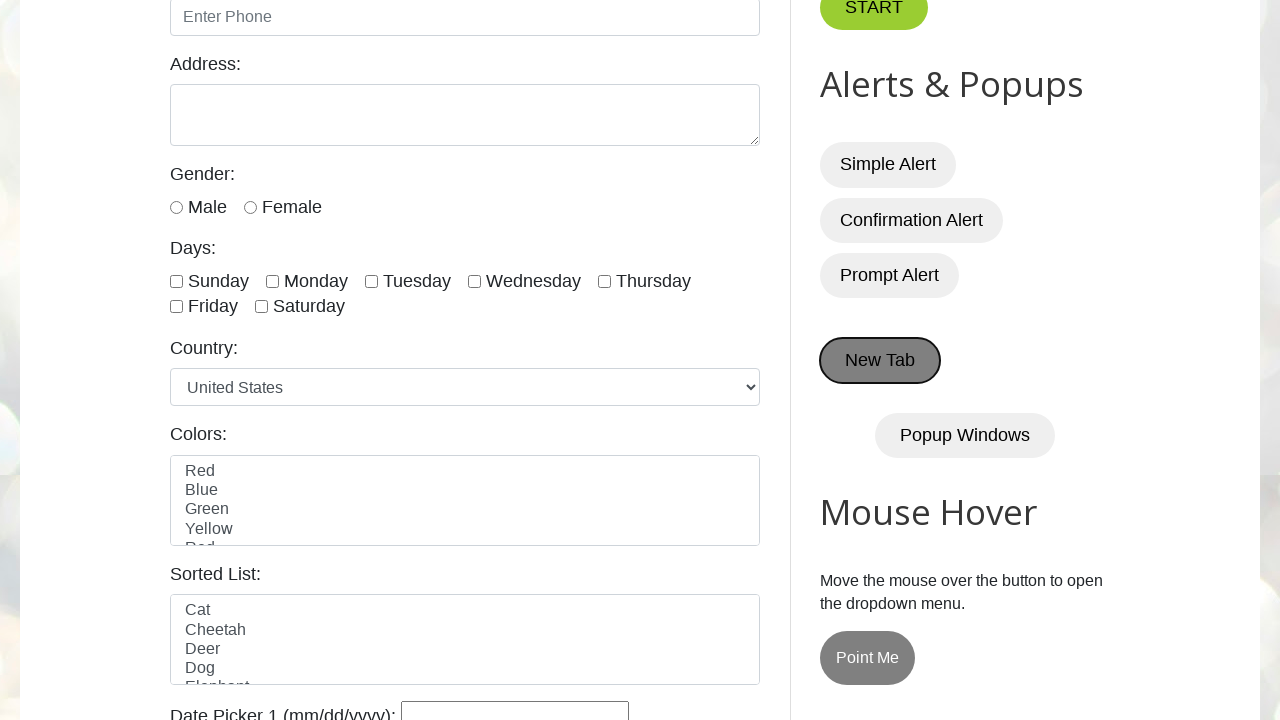

Clicked New Tab button (iteration 8 of 15) at (880, 361) on button:has-text('New Tab')
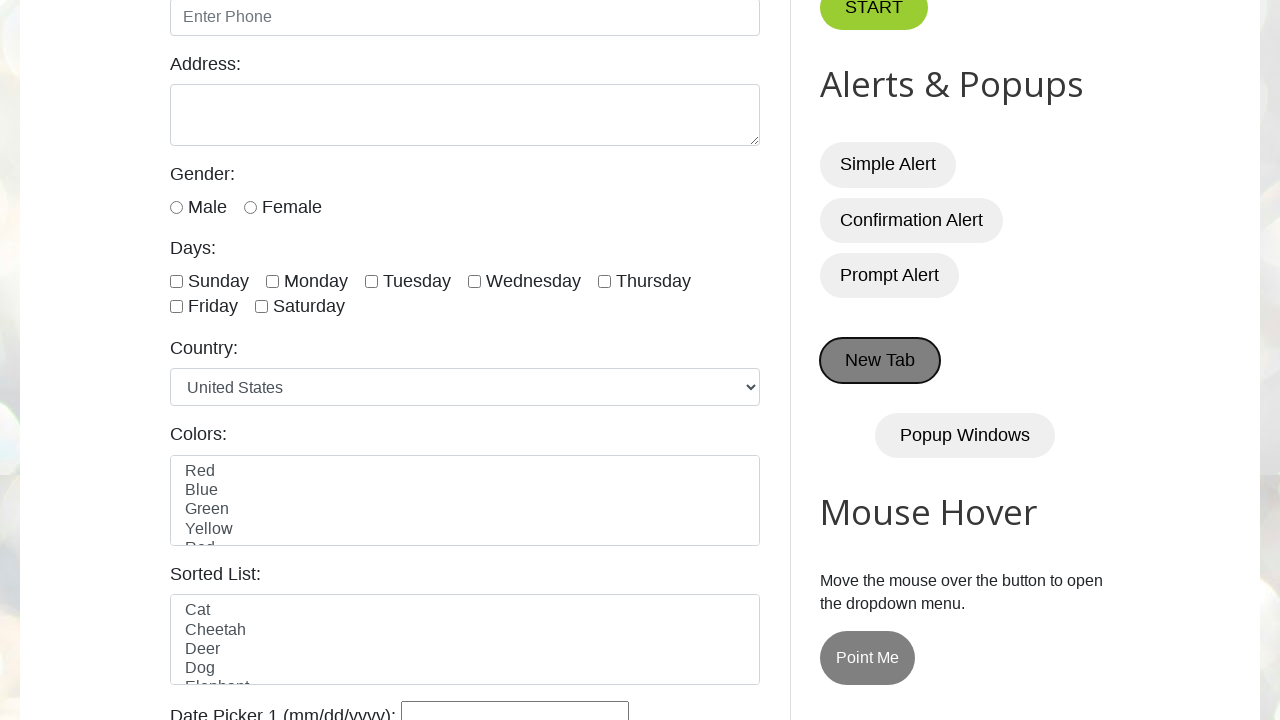

Clicked New Tab button (iteration 9 of 15) at (880, 361) on button:has-text('New Tab')
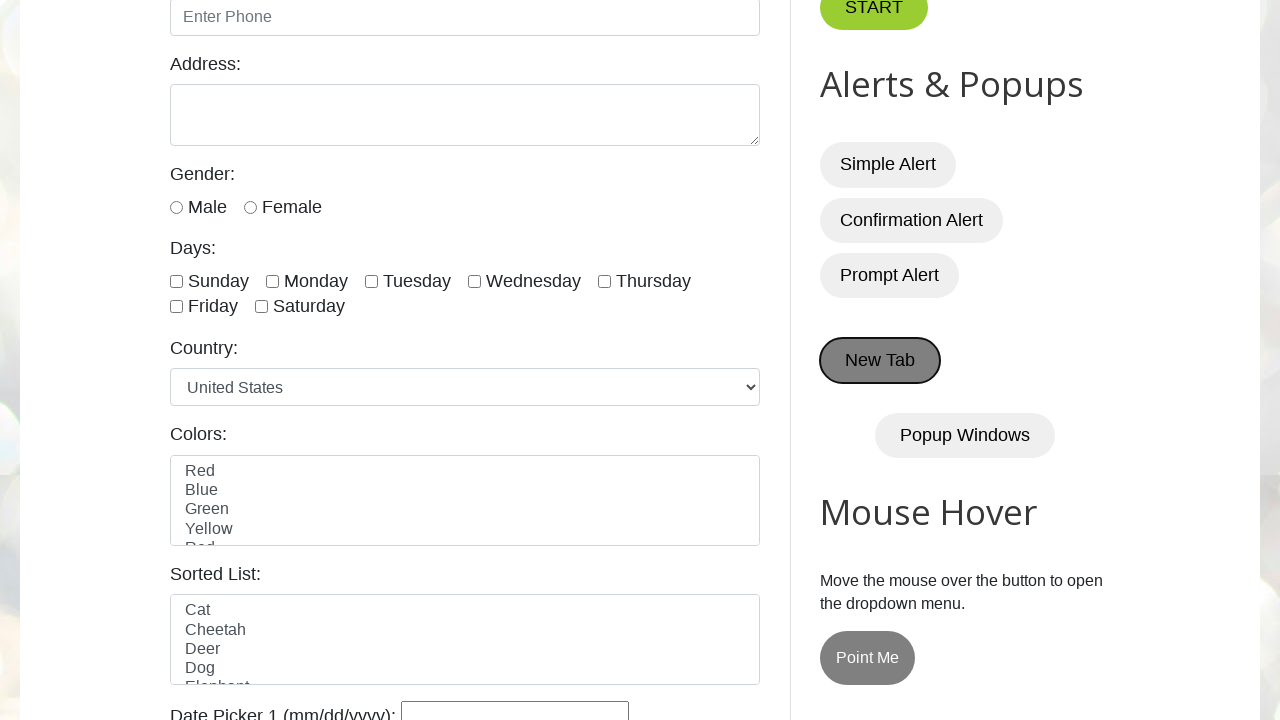

Clicked New Tab button (iteration 10 of 15) at (880, 361) on button:has-text('New Tab')
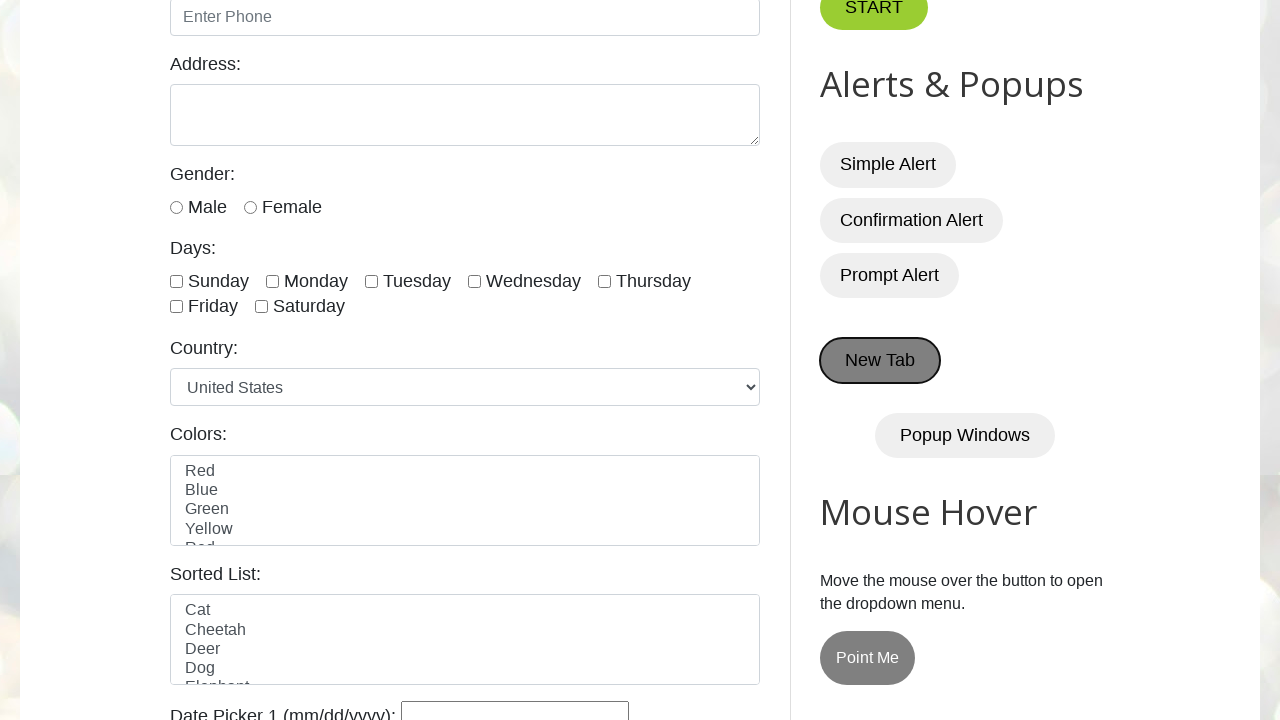

Clicked New Tab button (iteration 11 of 15) at (880, 361) on button:has-text('New Tab')
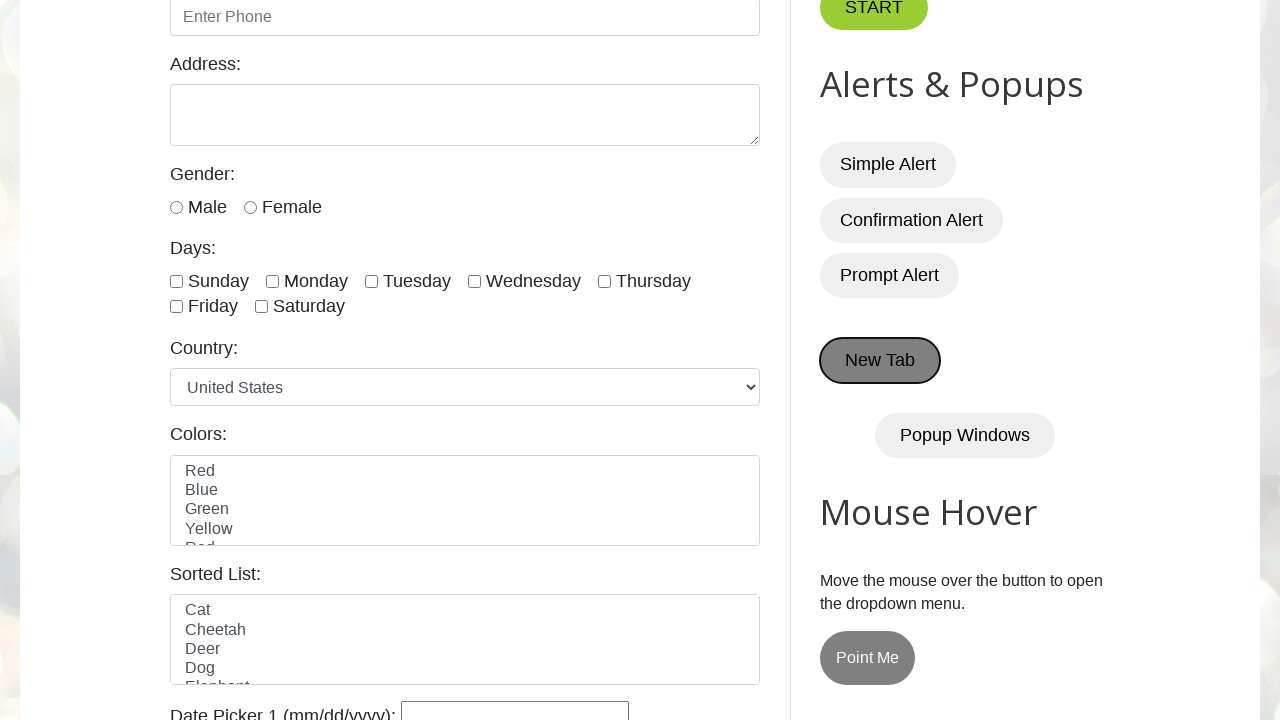

Clicked New Tab button (iteration 12 of 15) at (880, 361) on button:has-text('New Tab')
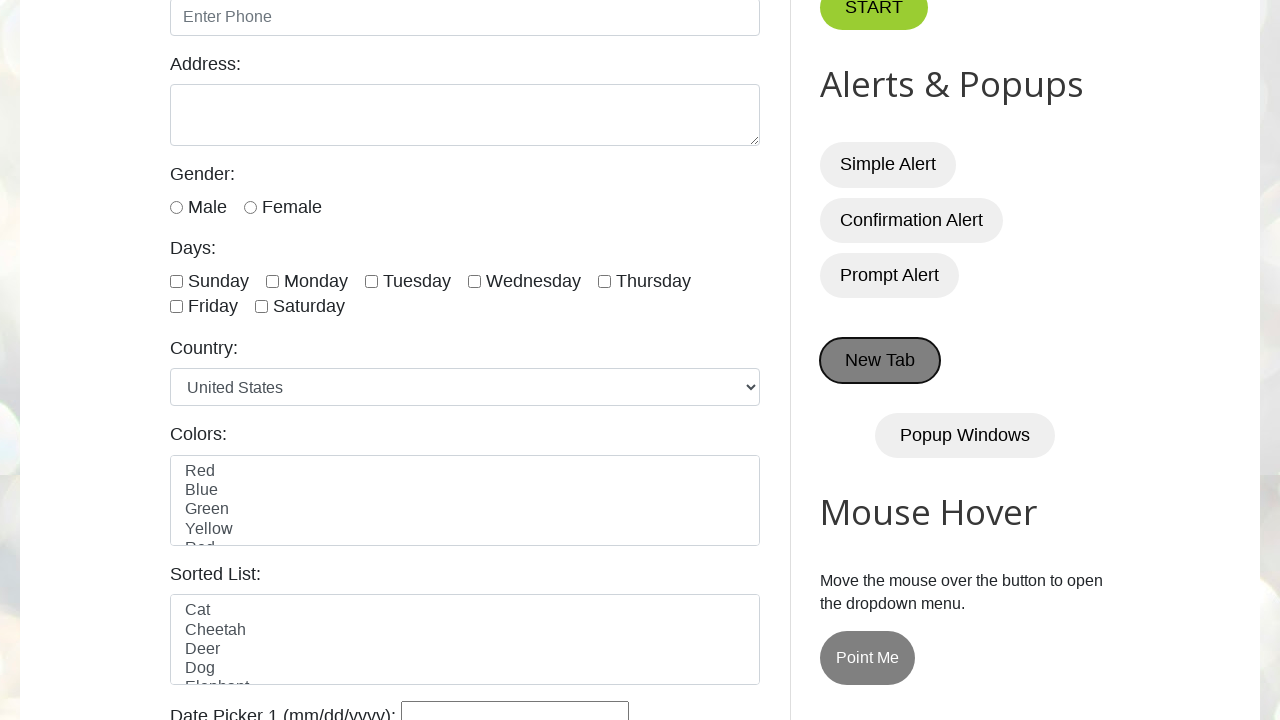

Clicked New Tab button (iteration 13 of 15) at (880, 361) on button:has-text('New Tab')
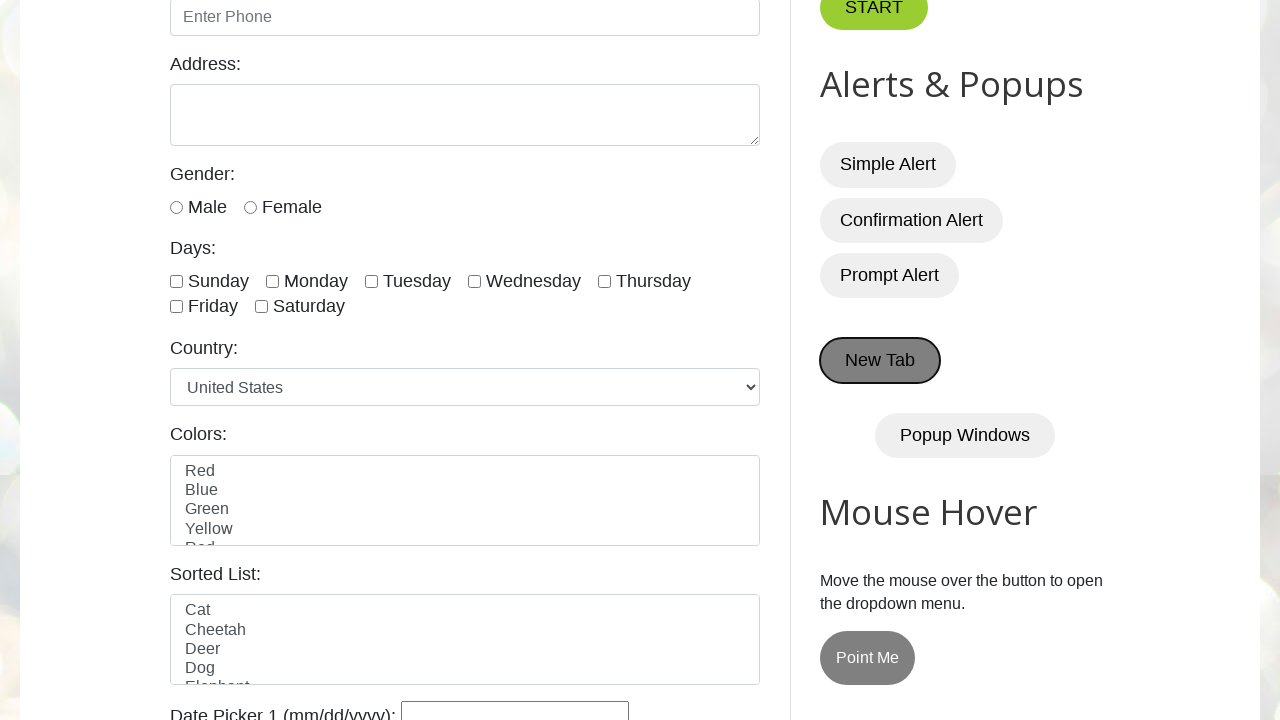

Clicked New Tab button (iteration 14 of 15) at (880, 361) on button:has-text('New Tab')
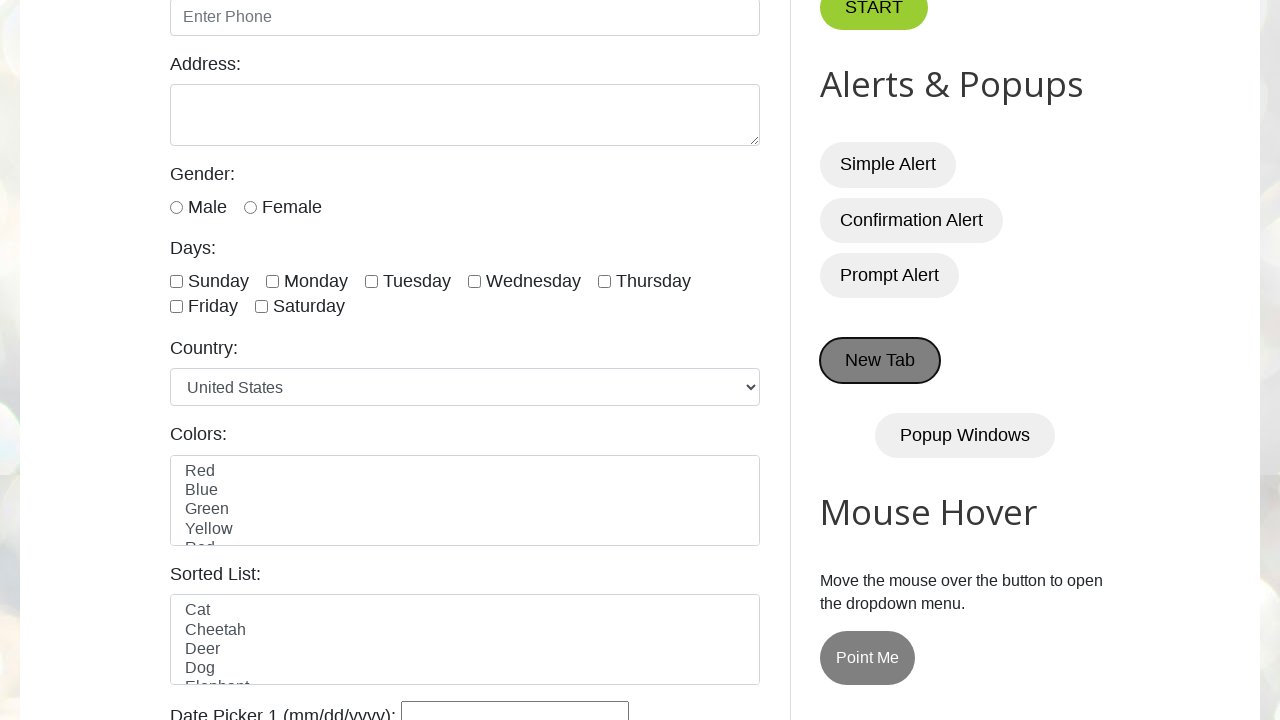

Clicked New Tab button (iteration 15 of 15) at (880, 361) on button:has-text('New Tab')
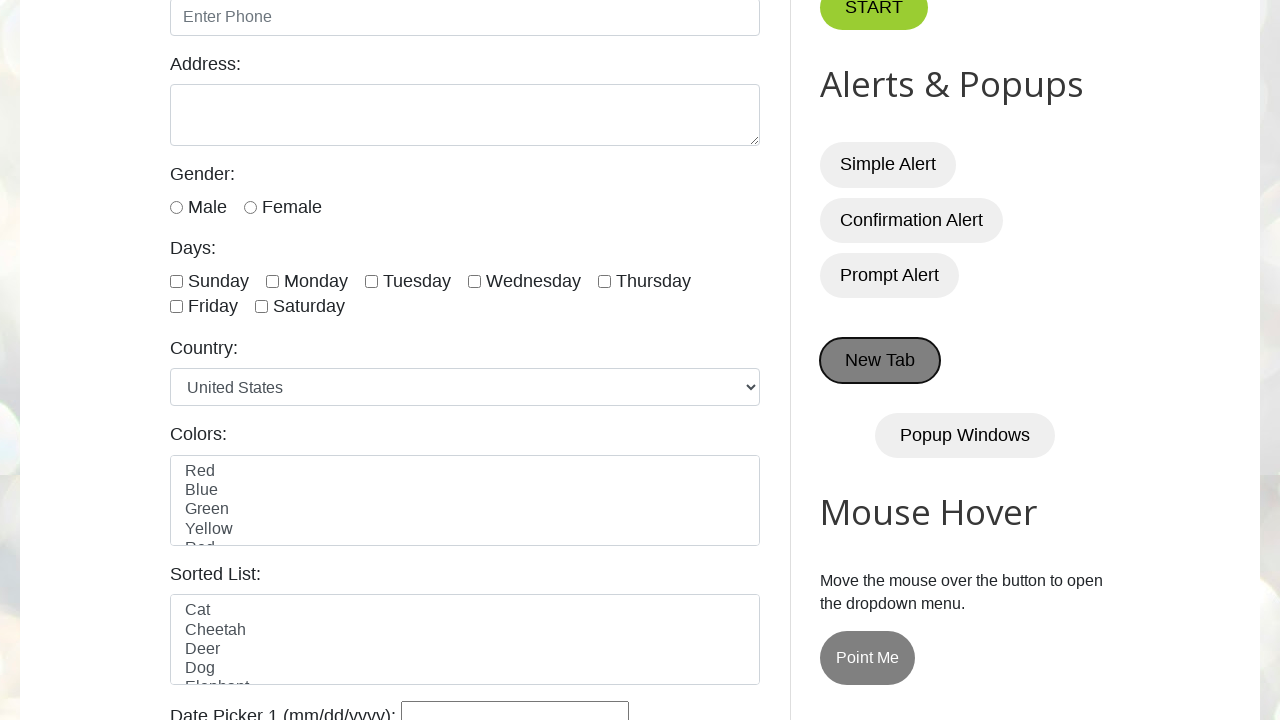

Closed a new tab, keeping the original tab open
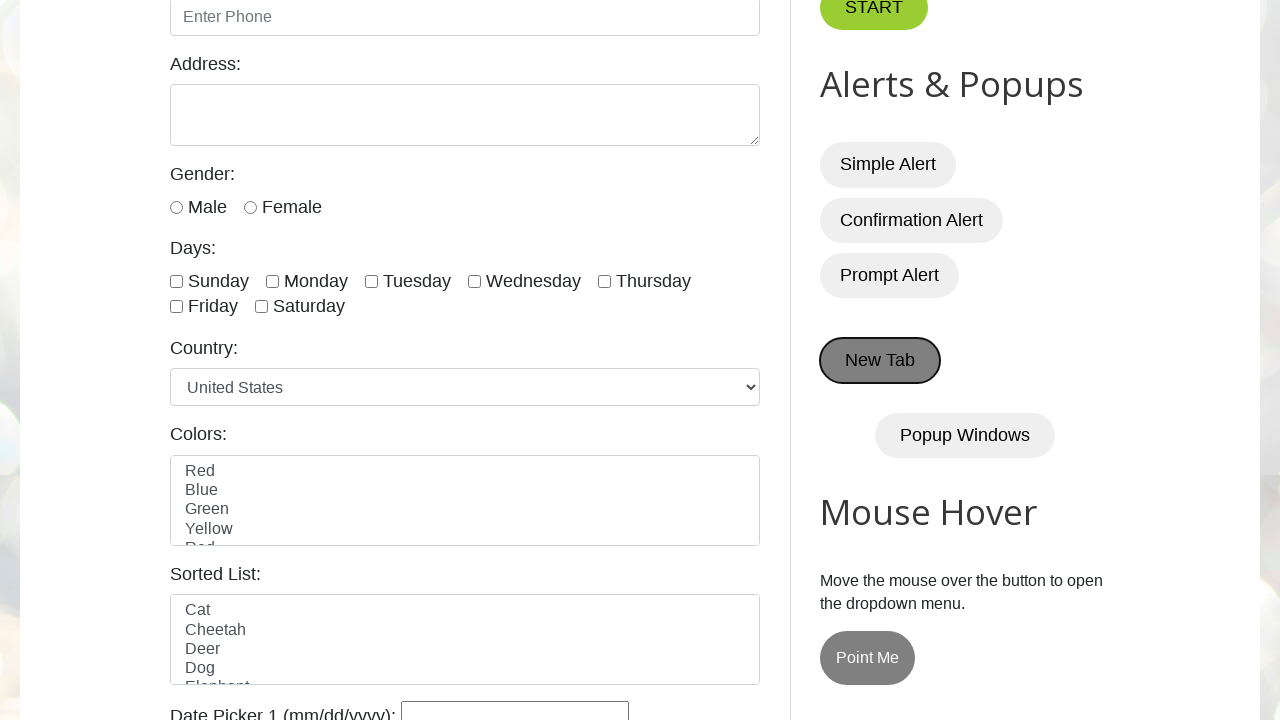

Closed a new tab, keeping the original tab open
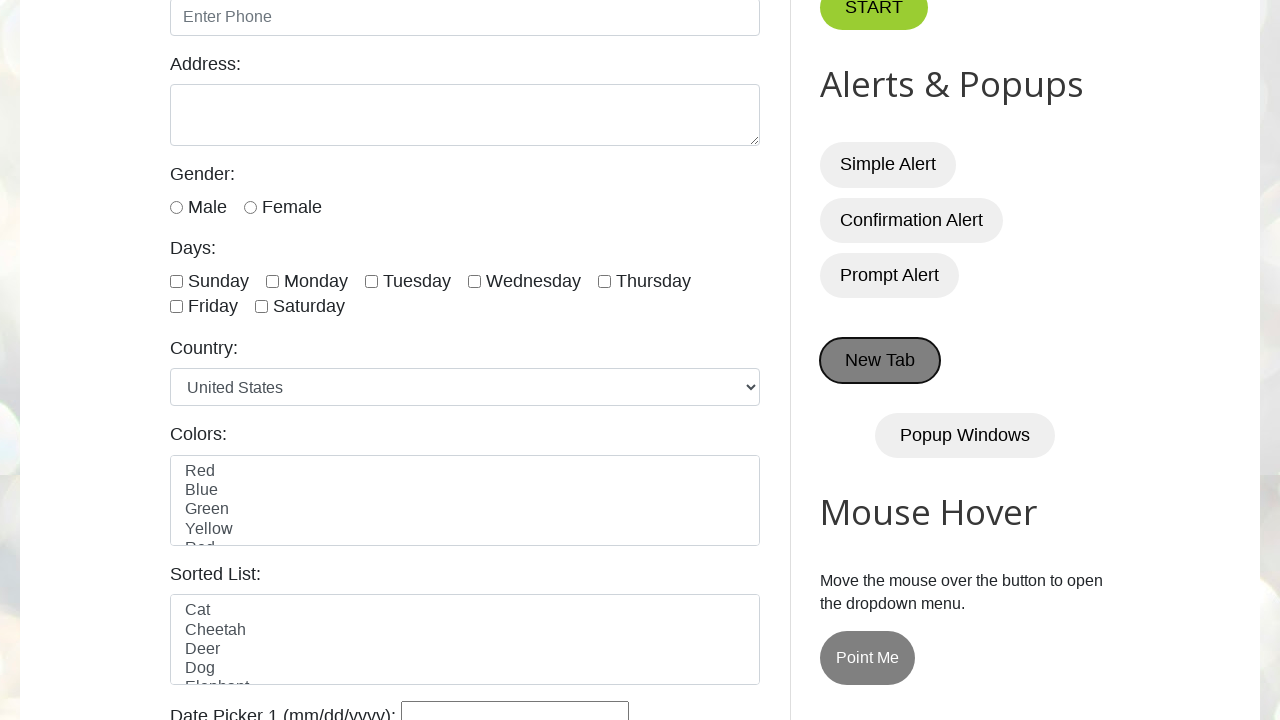

Closed a new tab, keeping the original tab open
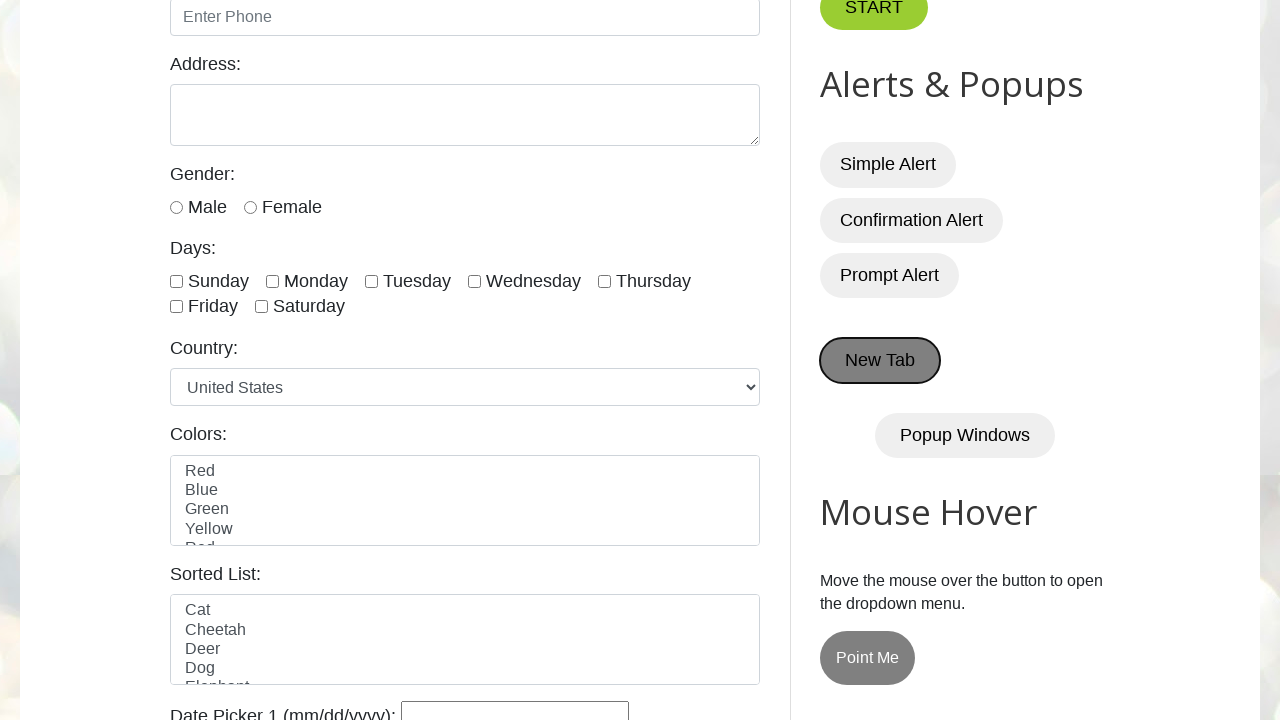

Closed a new tab, keeping the original tab open
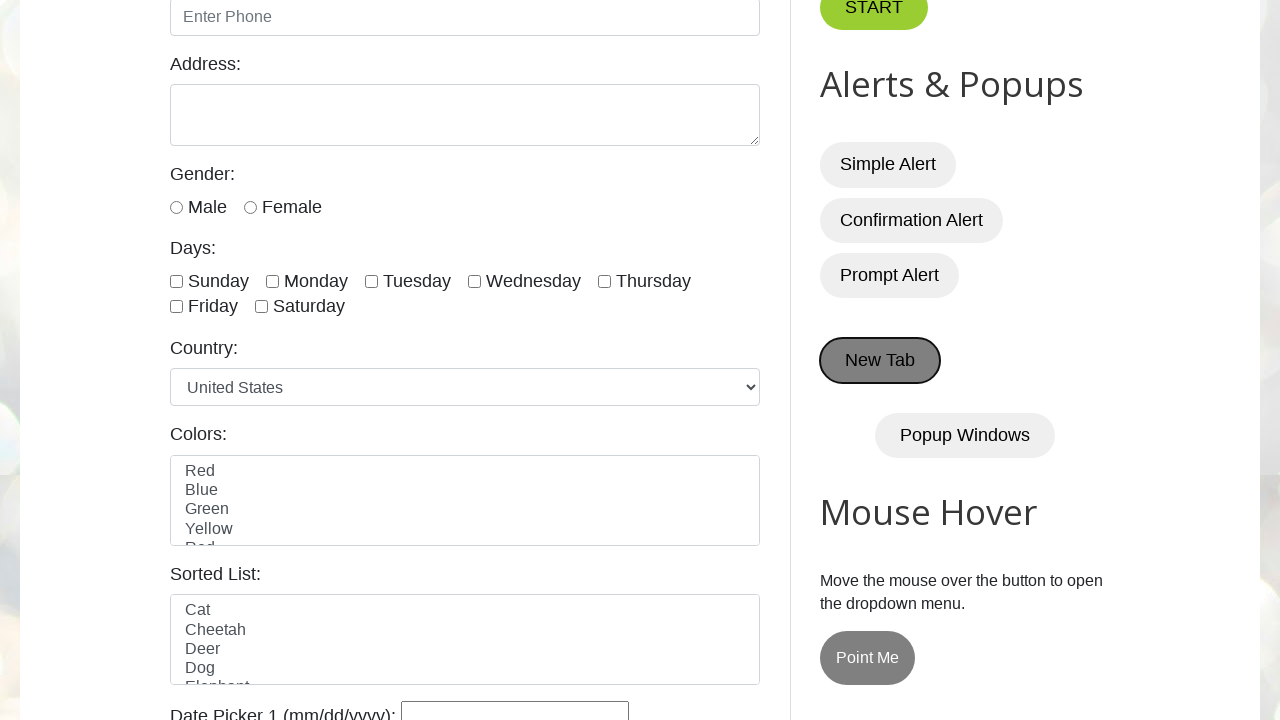

Closed a new tab, keeping the original tab open
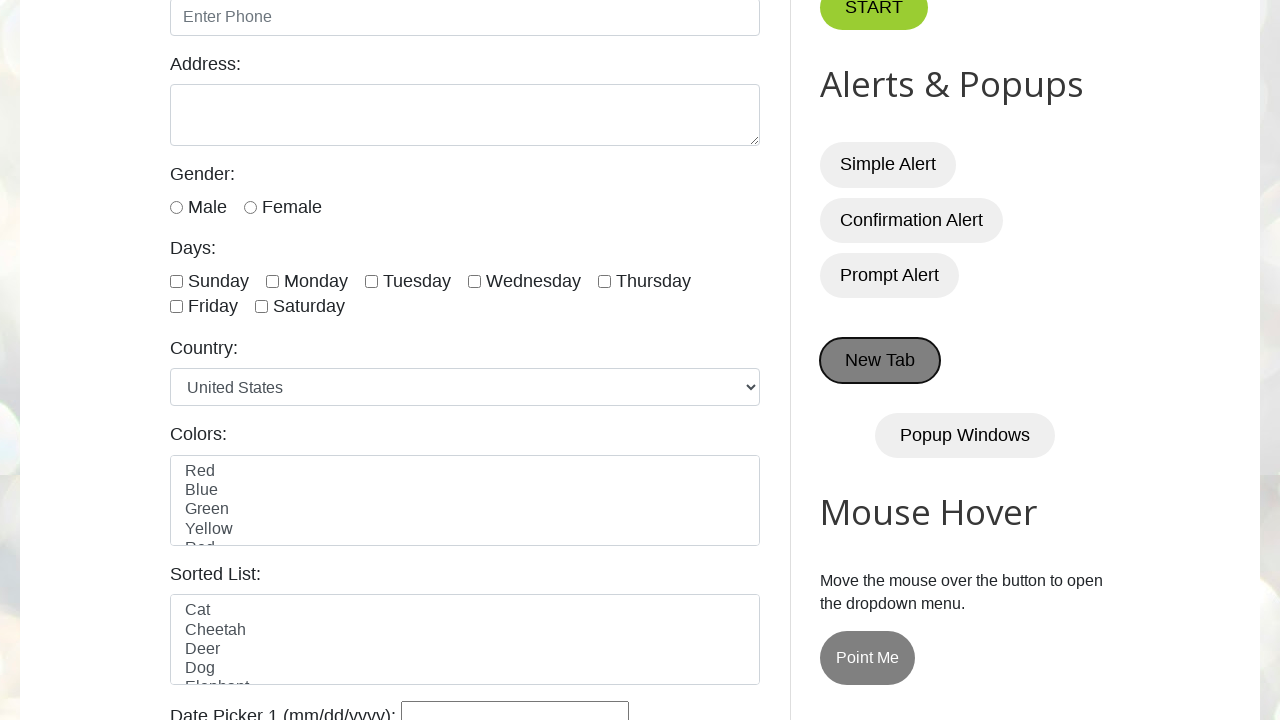

Closed a new tab, keeping the original tab open
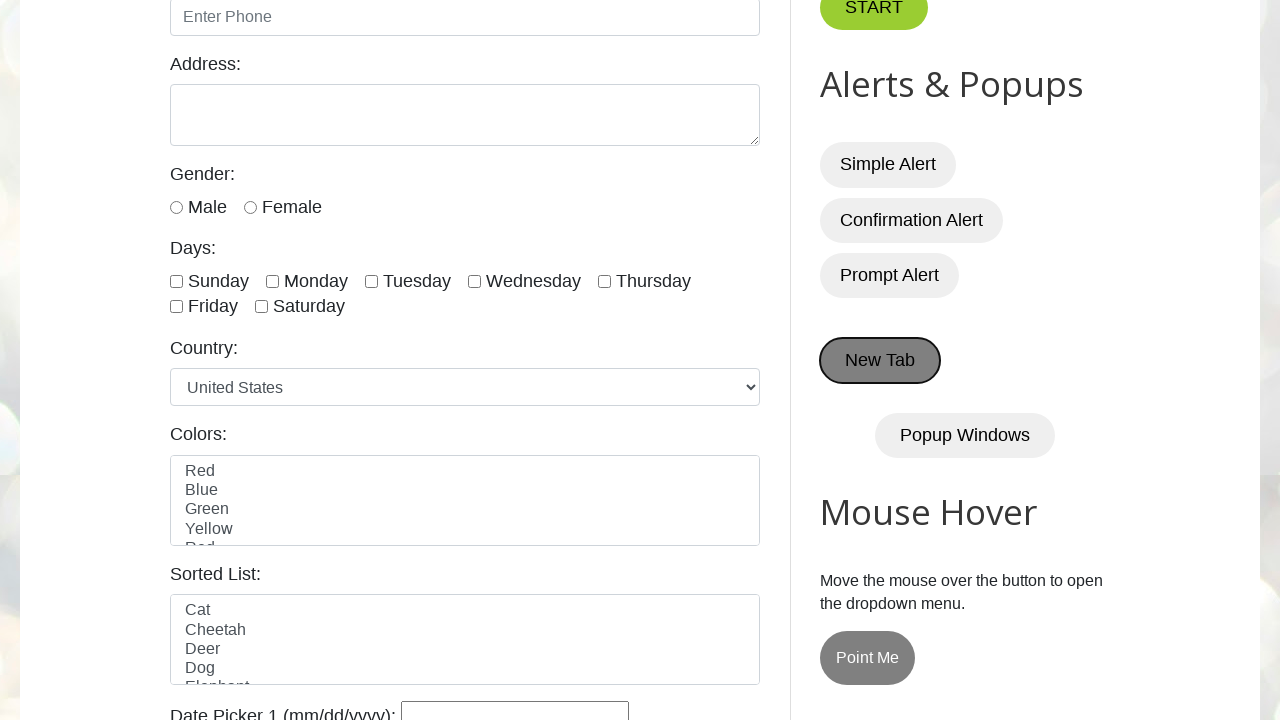

Closed a new tab, keeping the original tab open
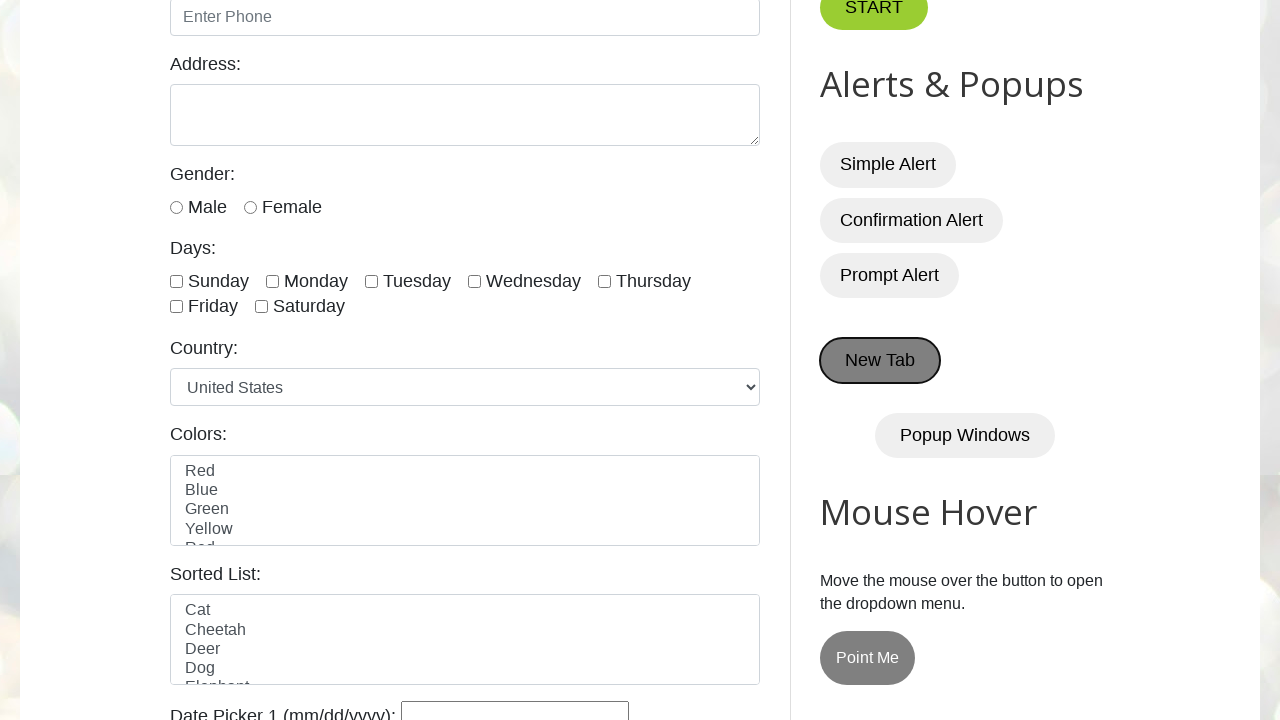

Closed a new tab, keeping the original tab open
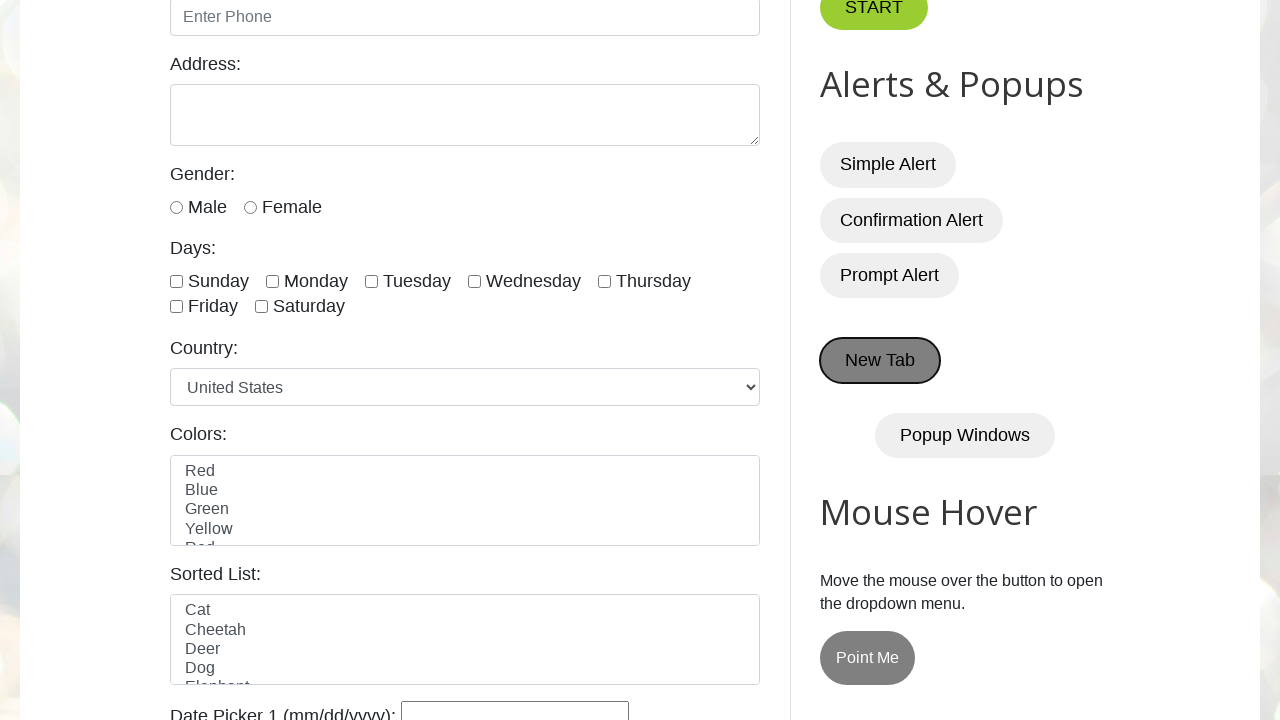

Closed a new tab, keeping the original tab open
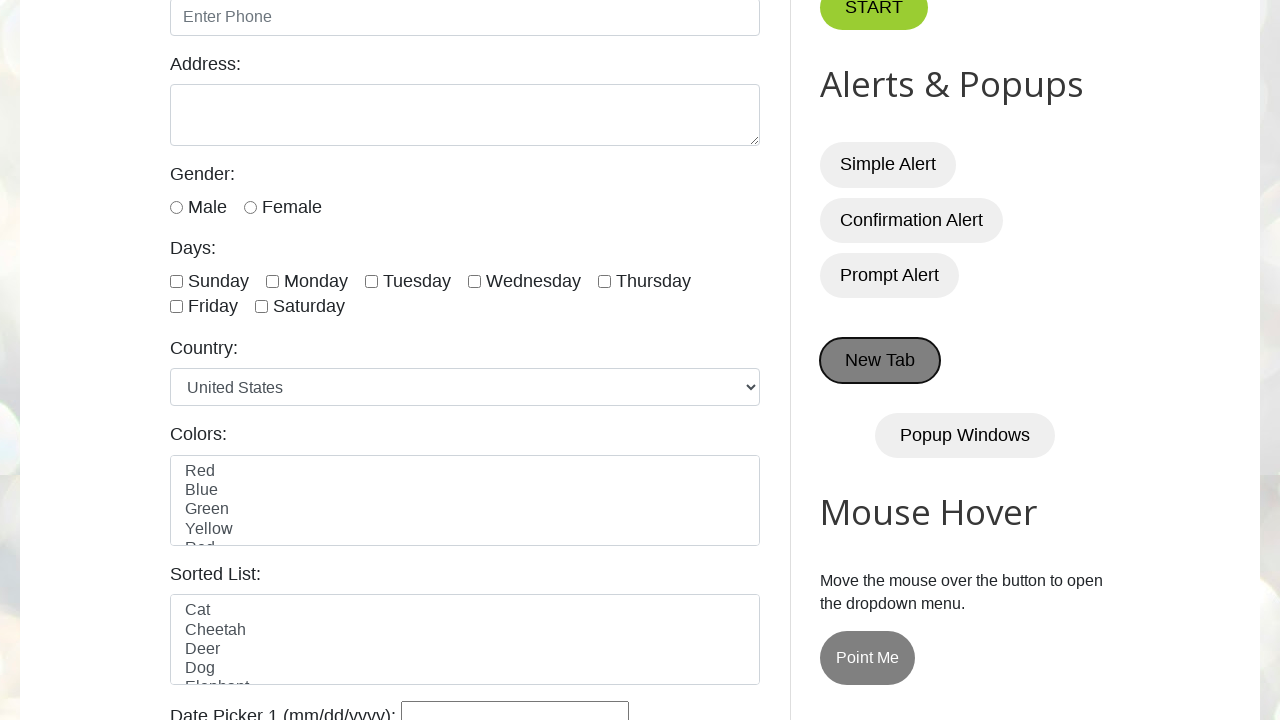

Closed a new tab, keeping the original tab open
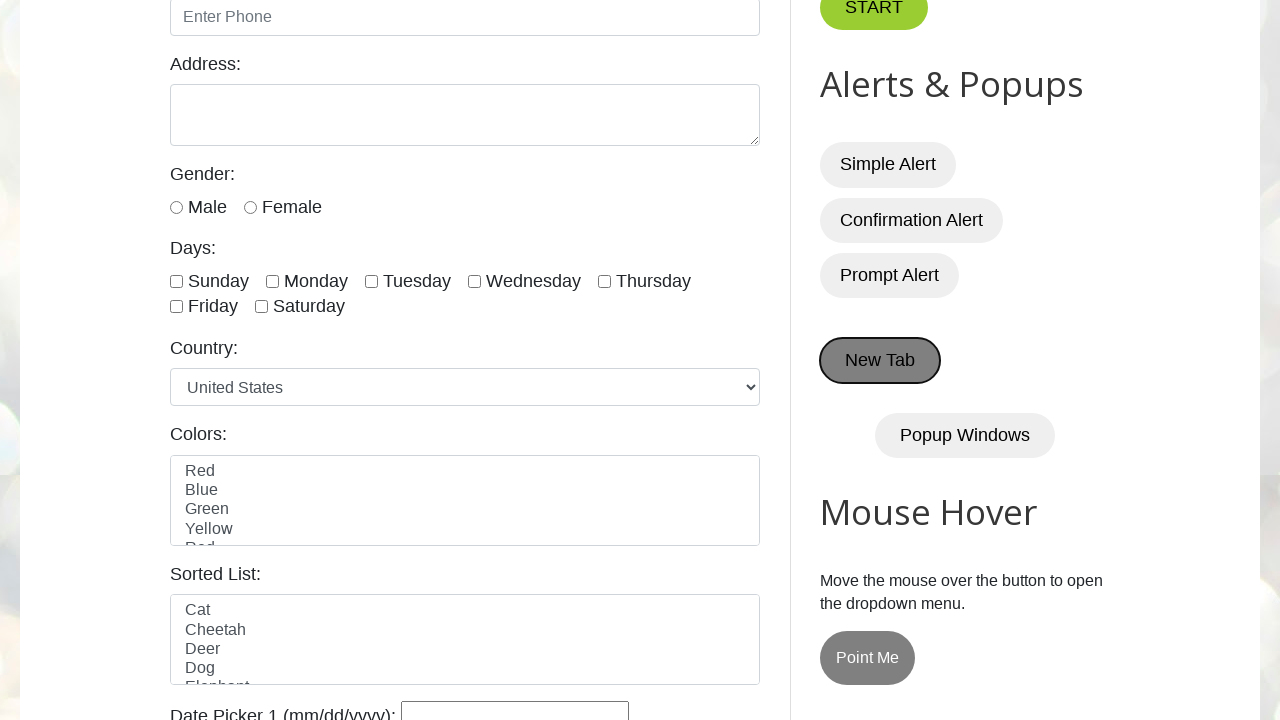

Closed a new tab, keeping the original tab open
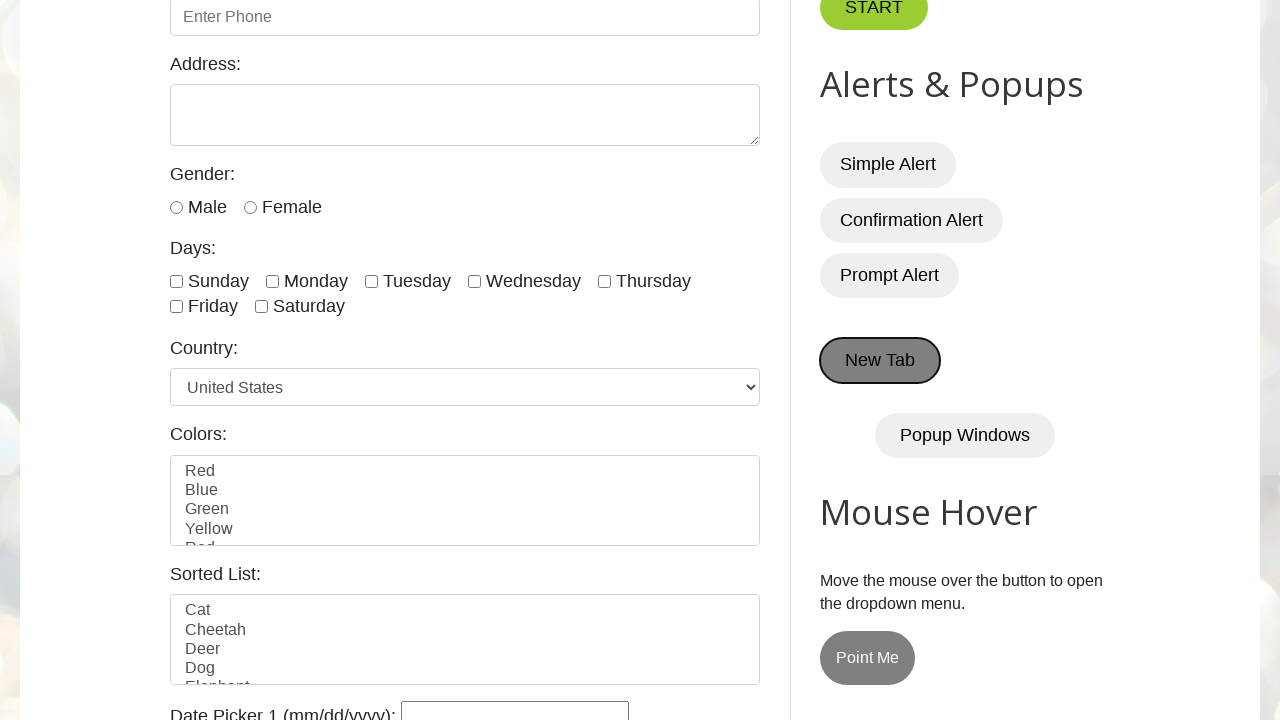

Closed a new tab, keeping the original tab open
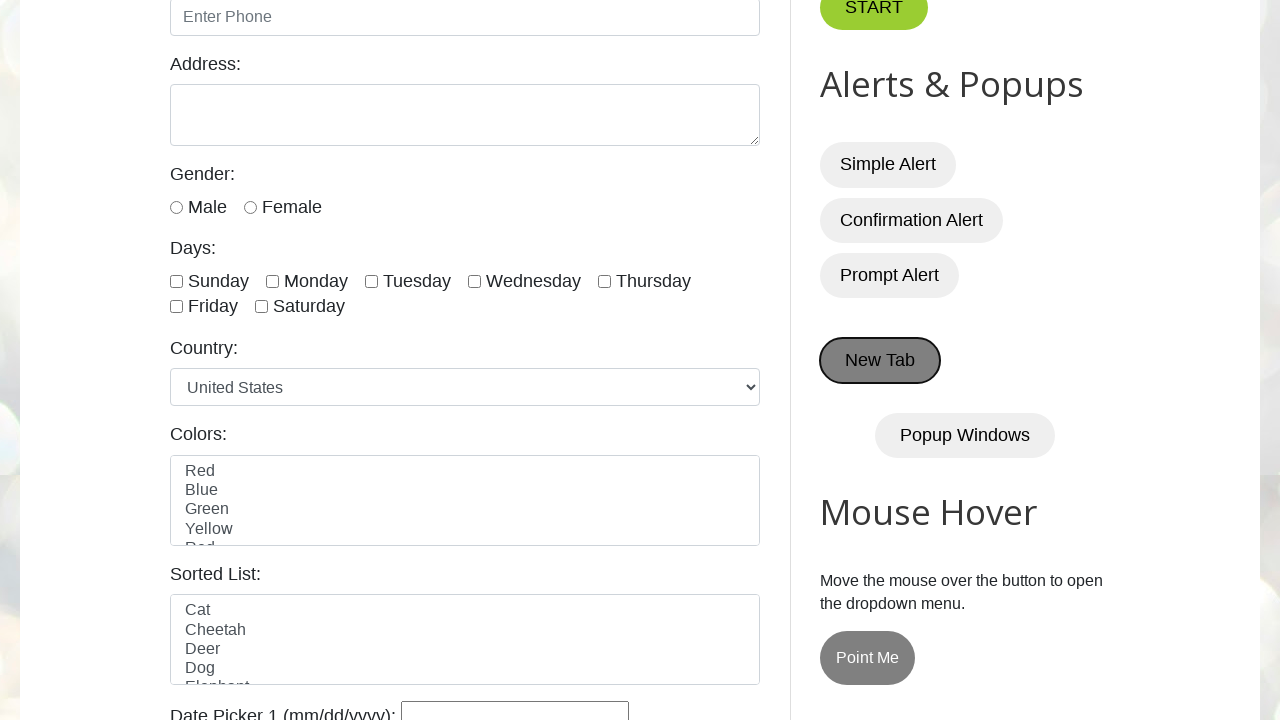

Closed a new tab, keeping the original tab open
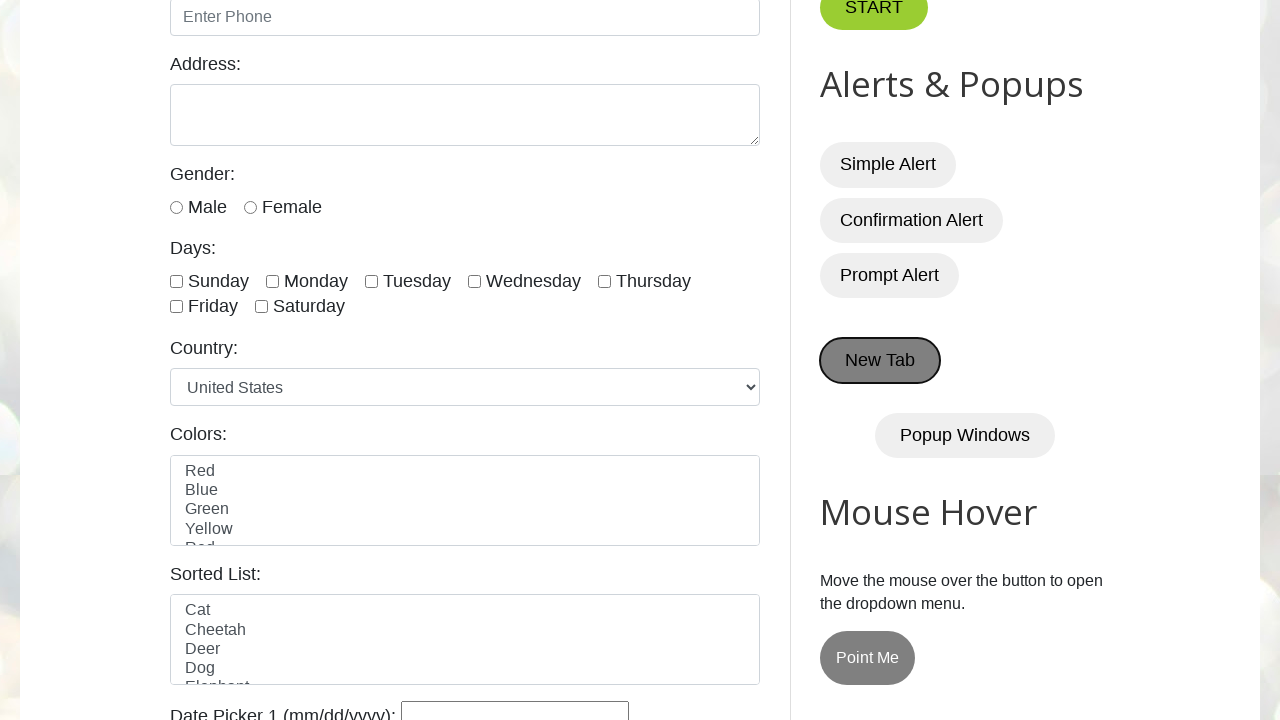

Closed a new tab, keeping the original tab open
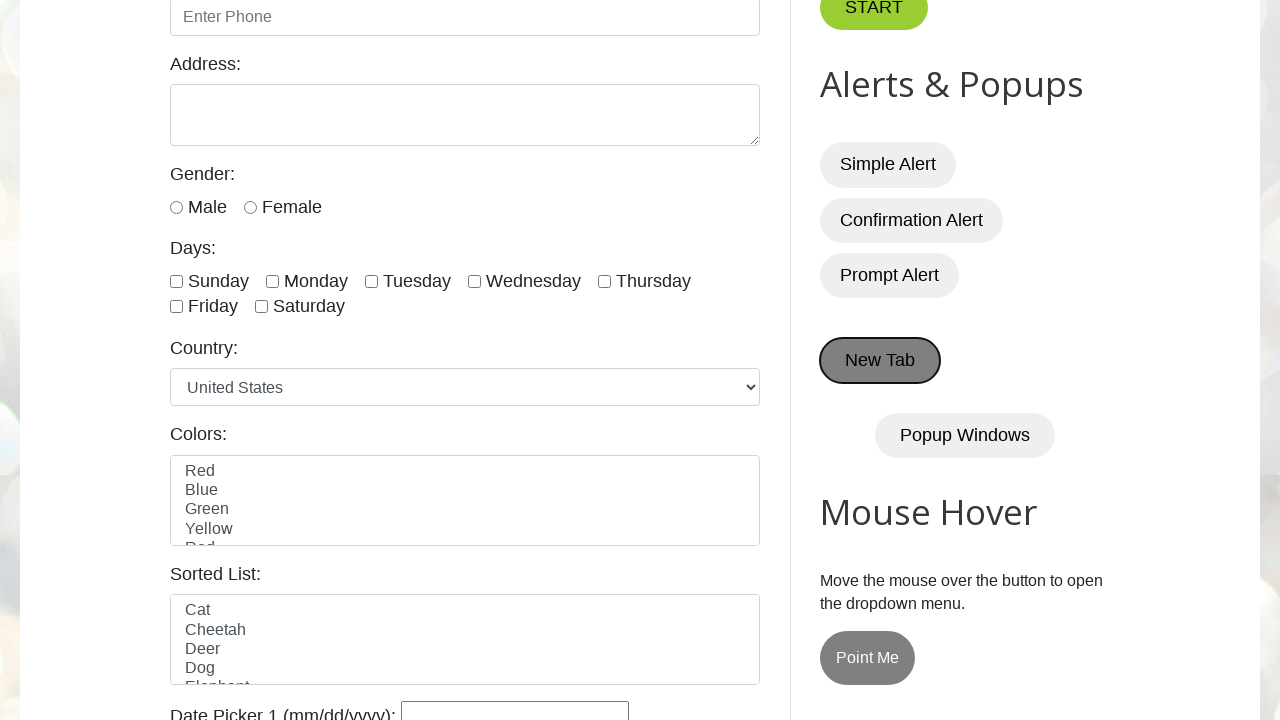

Closed a new tab, keeping the original tab open
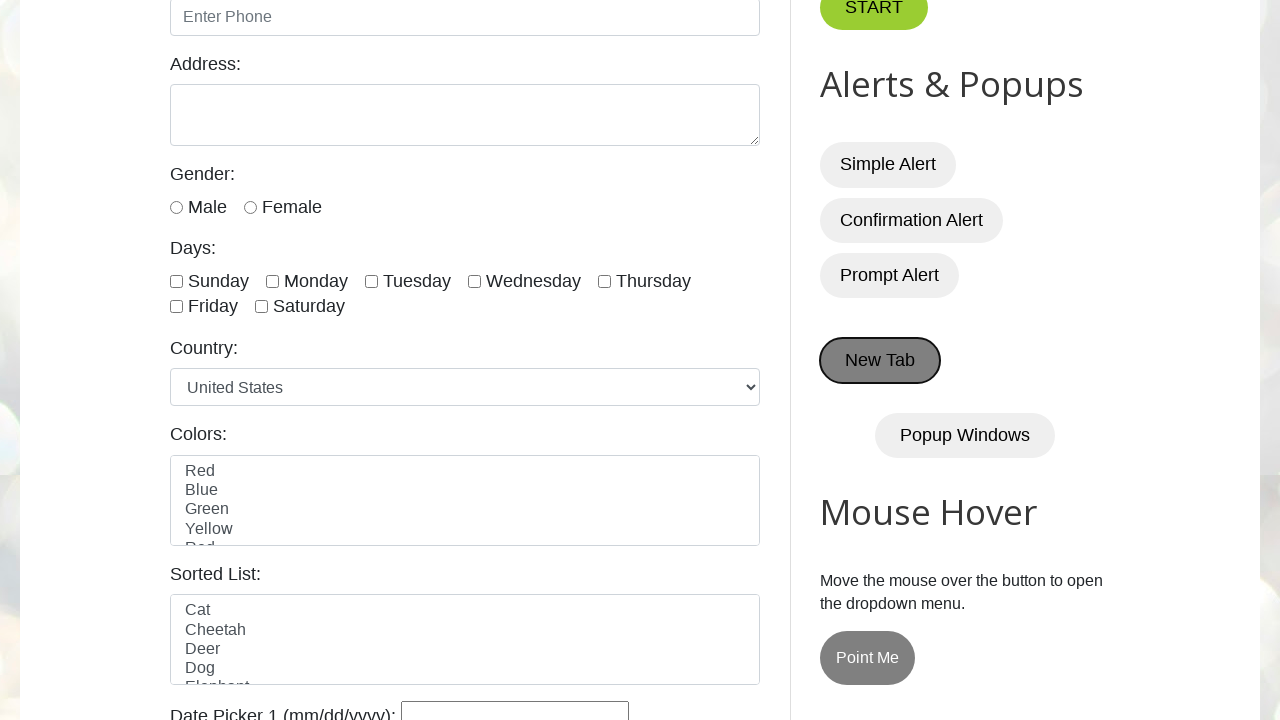

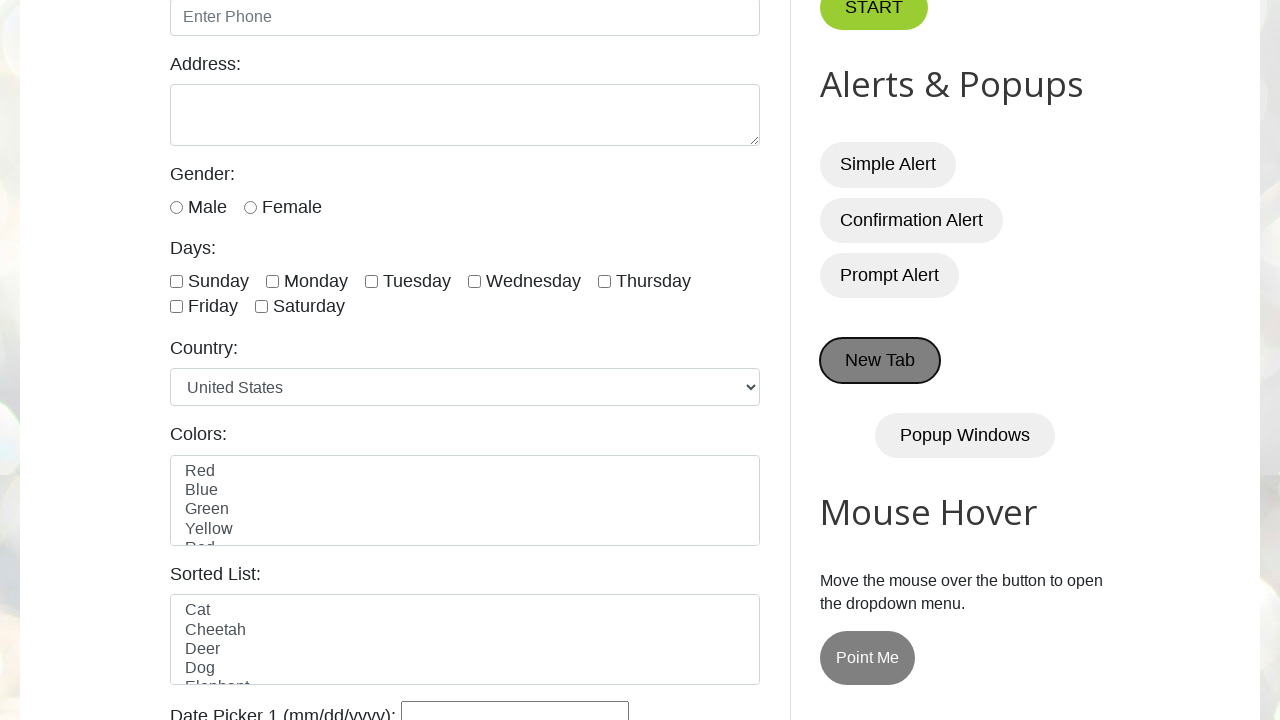